Verifies that the accessible view link is displayed on the page

Starting URL: https://www.jcpenney.com/

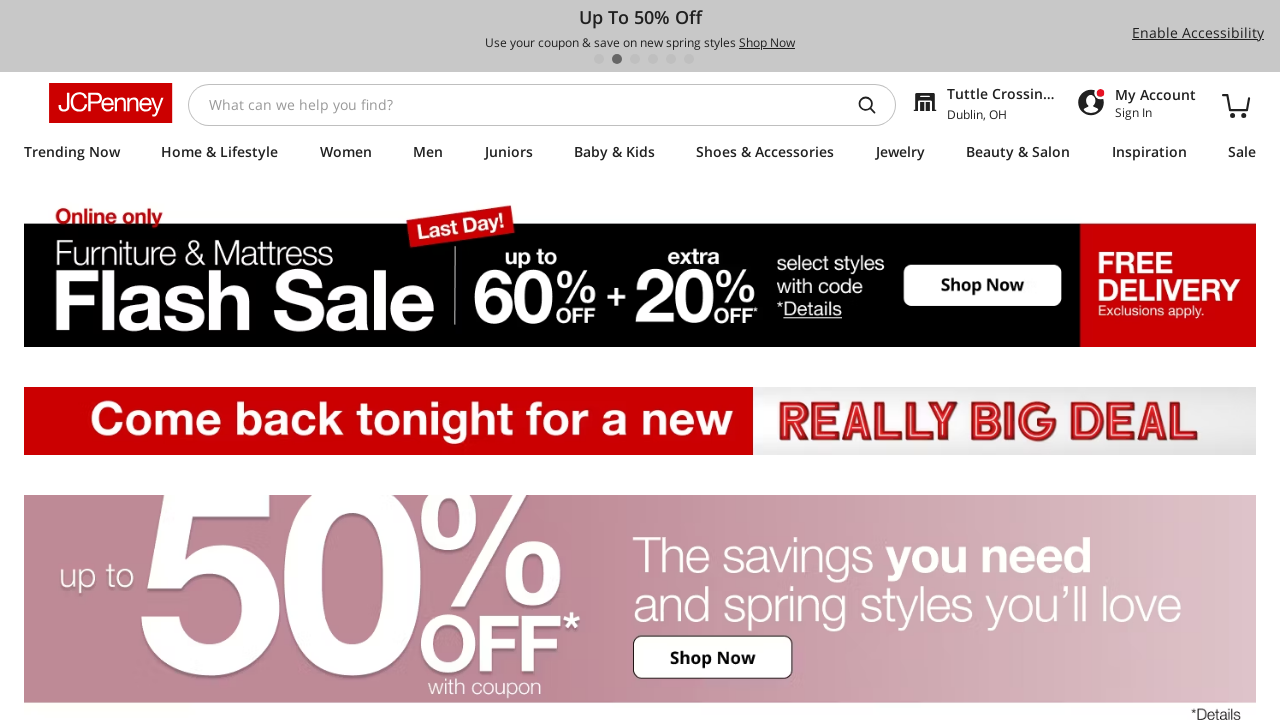

Navigated to JCPenney homepage
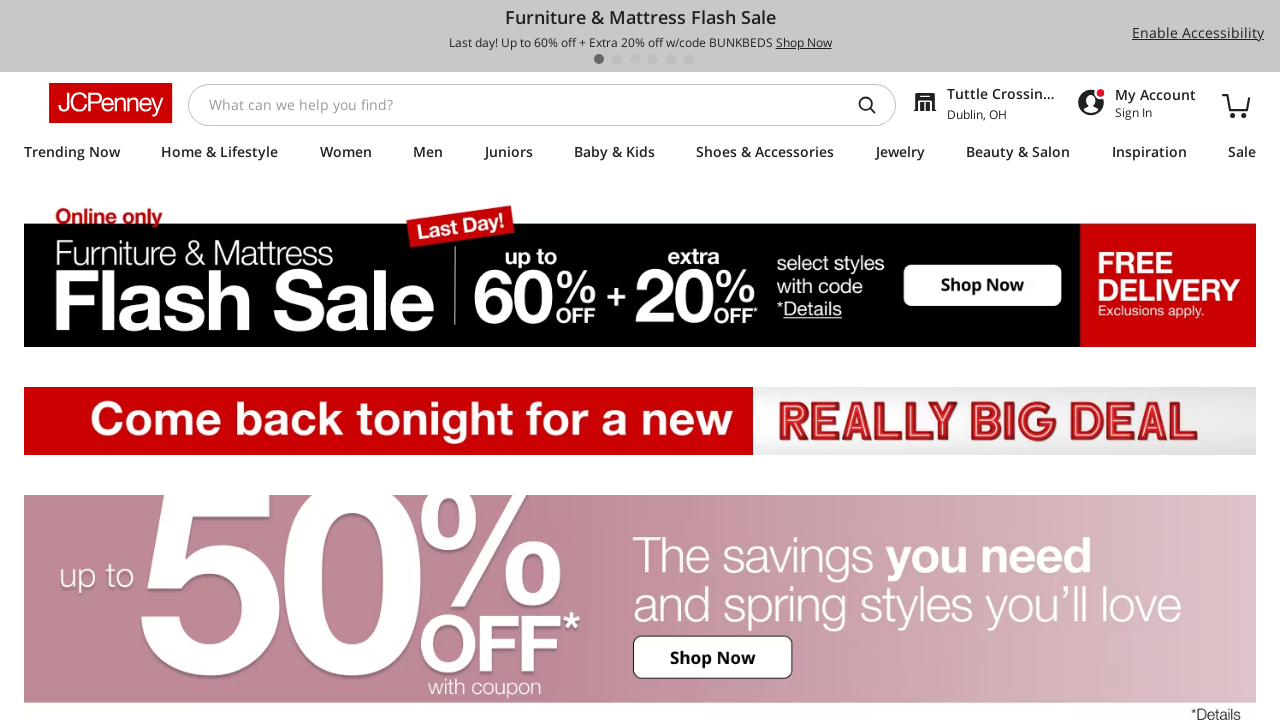

Located accessible view link element
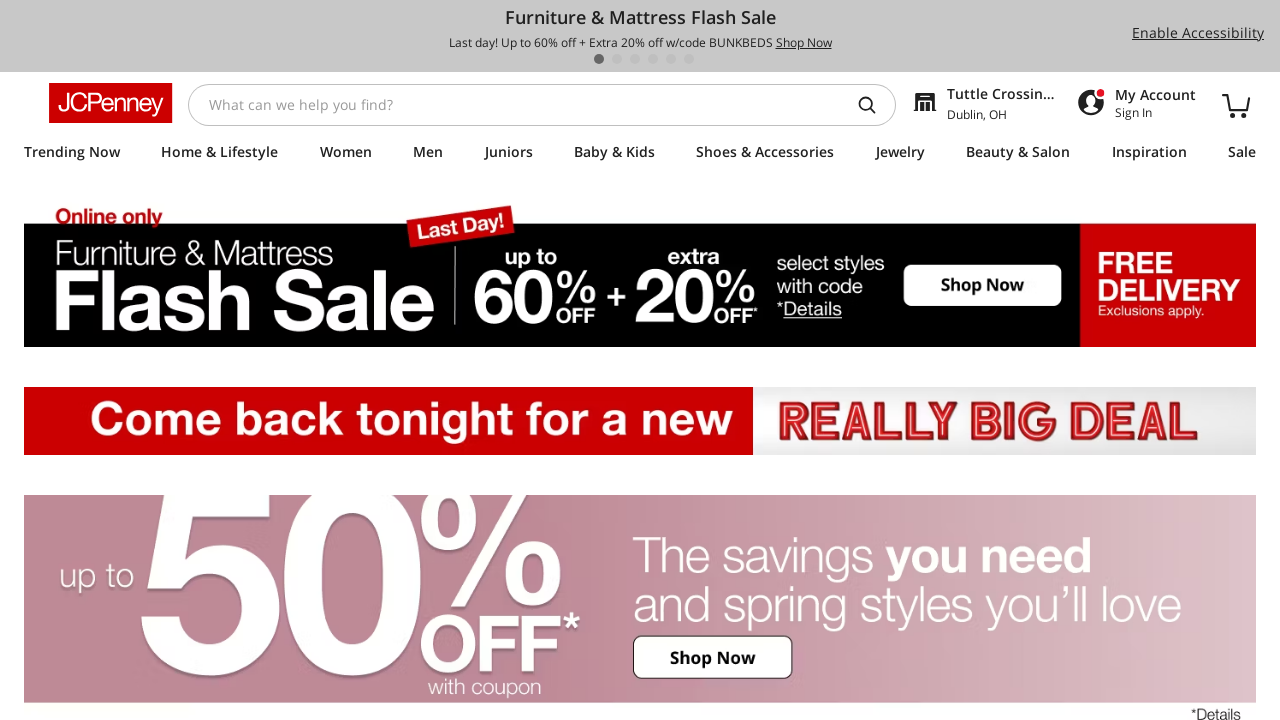

Verified that accessible view link is displayed on the page
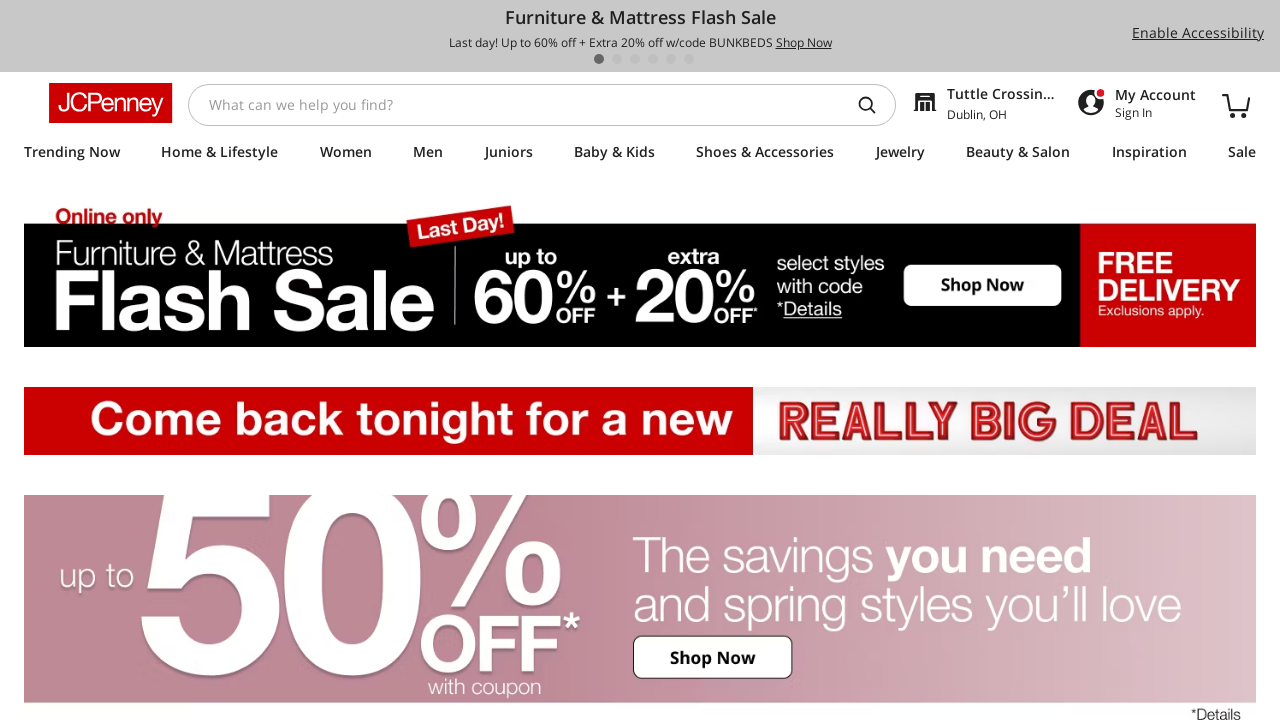

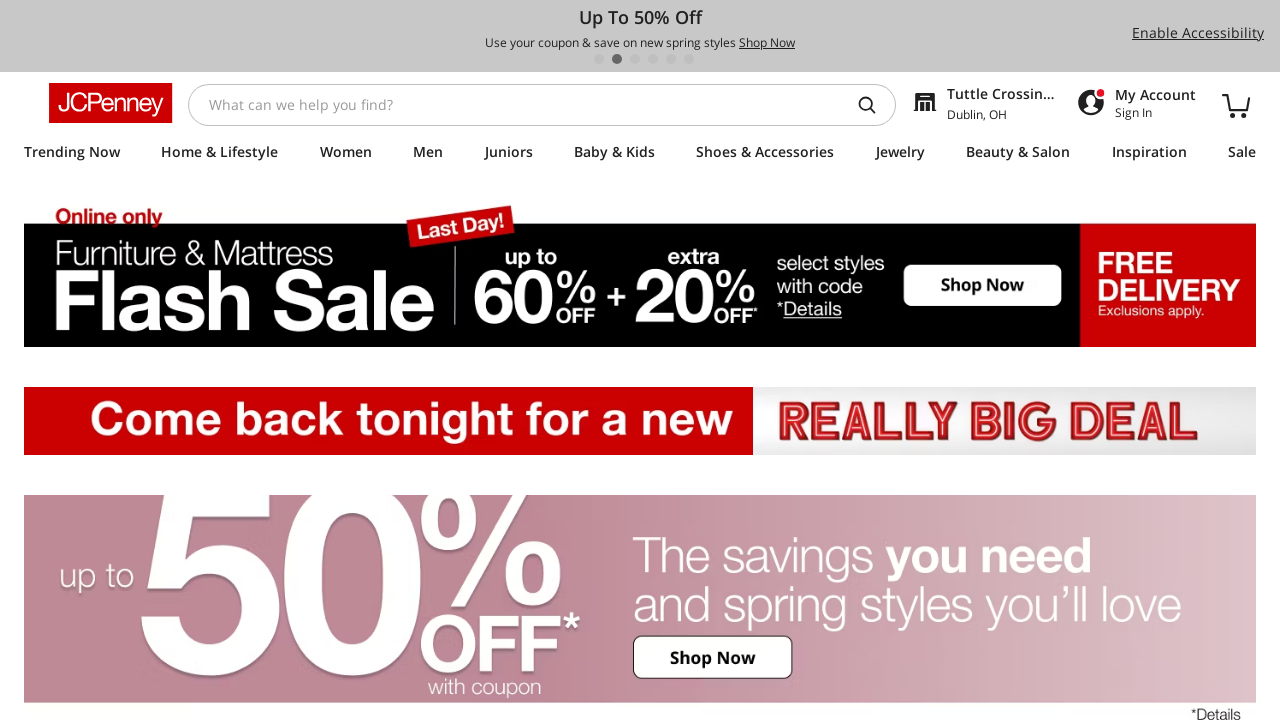